Tests various checkbox interactions on a practice page including clicking basic checkboxes, ajax checkboxes, labeled checkboxes, and toggle switches

Starting URL: https://leafground.com/checkbox.xhtml

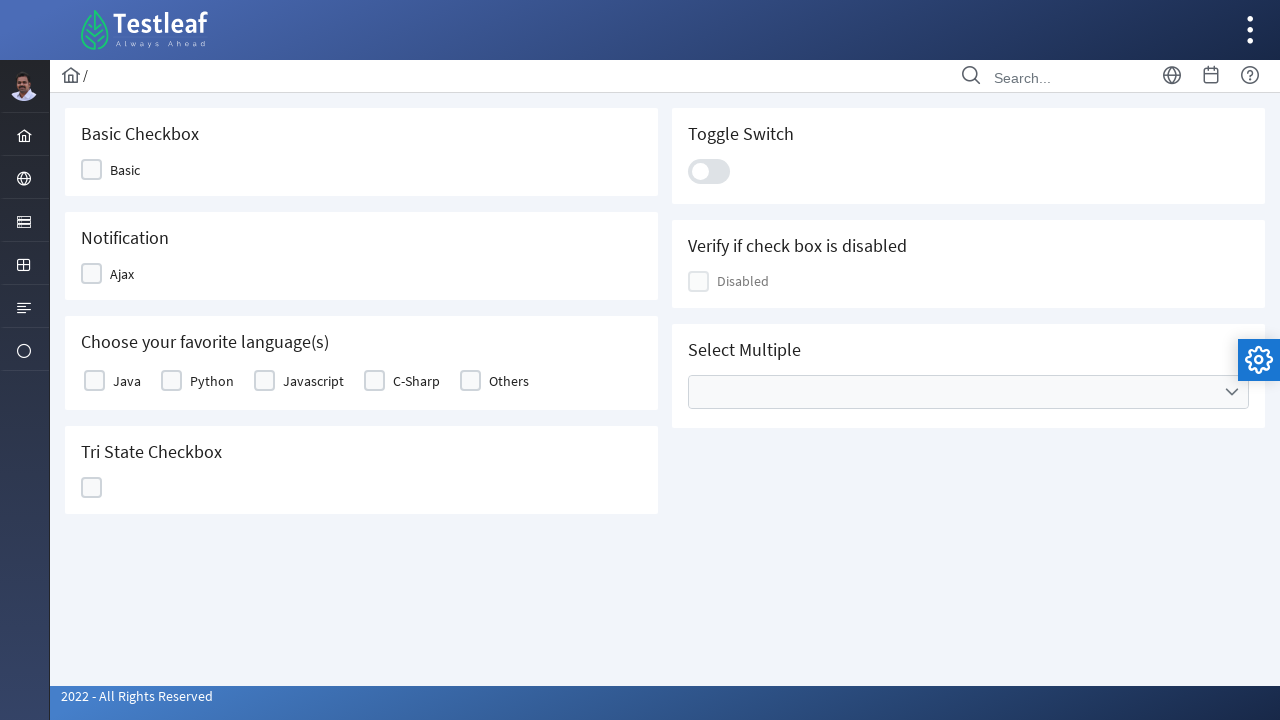

Navigated to checkbox practice page
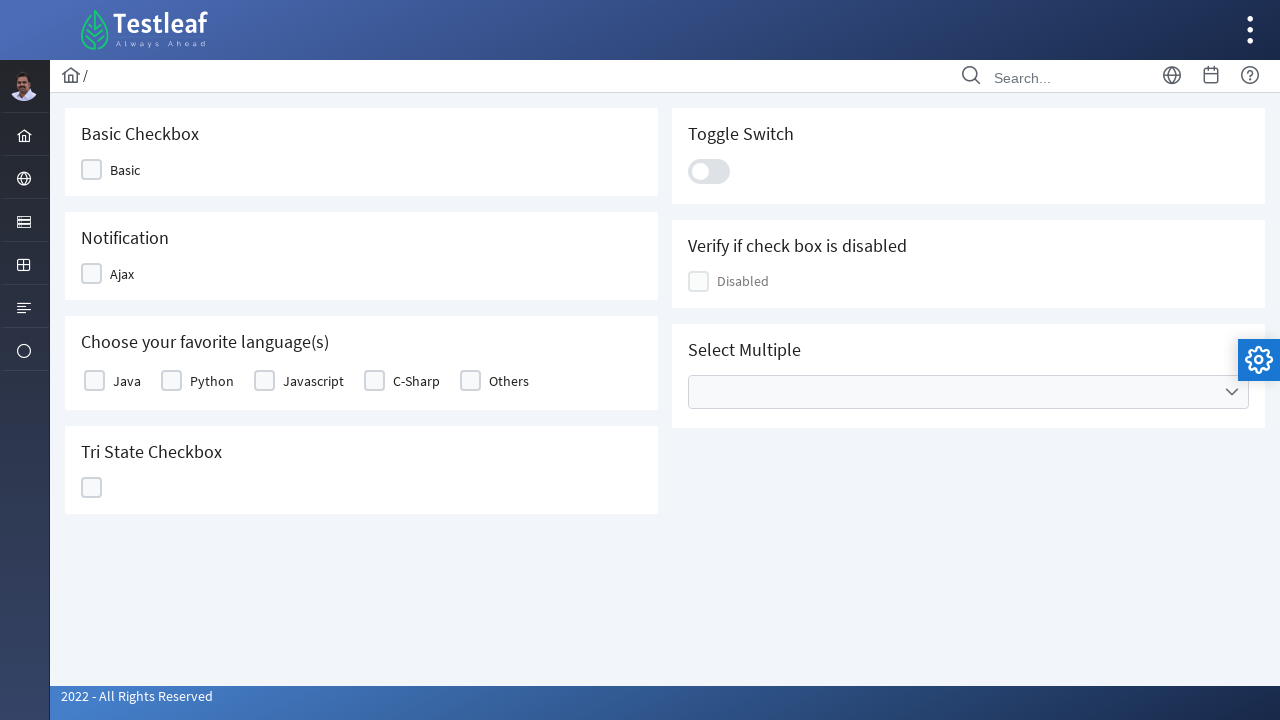

Clicked the 'Basic' checkbox at (125, 170) on xpath=//span[text()='Basic']
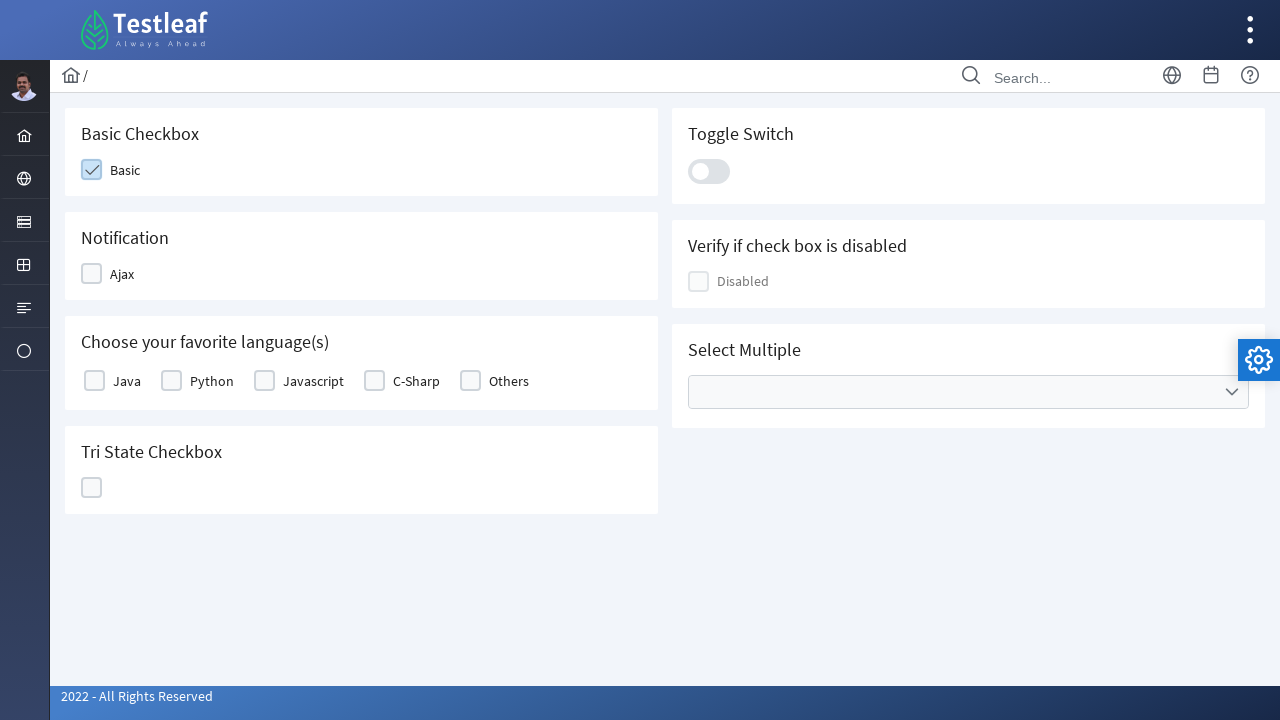

Clicked the 'Ajax' checkbox at (122, 274) on xpath=//span[text()='Ajax']
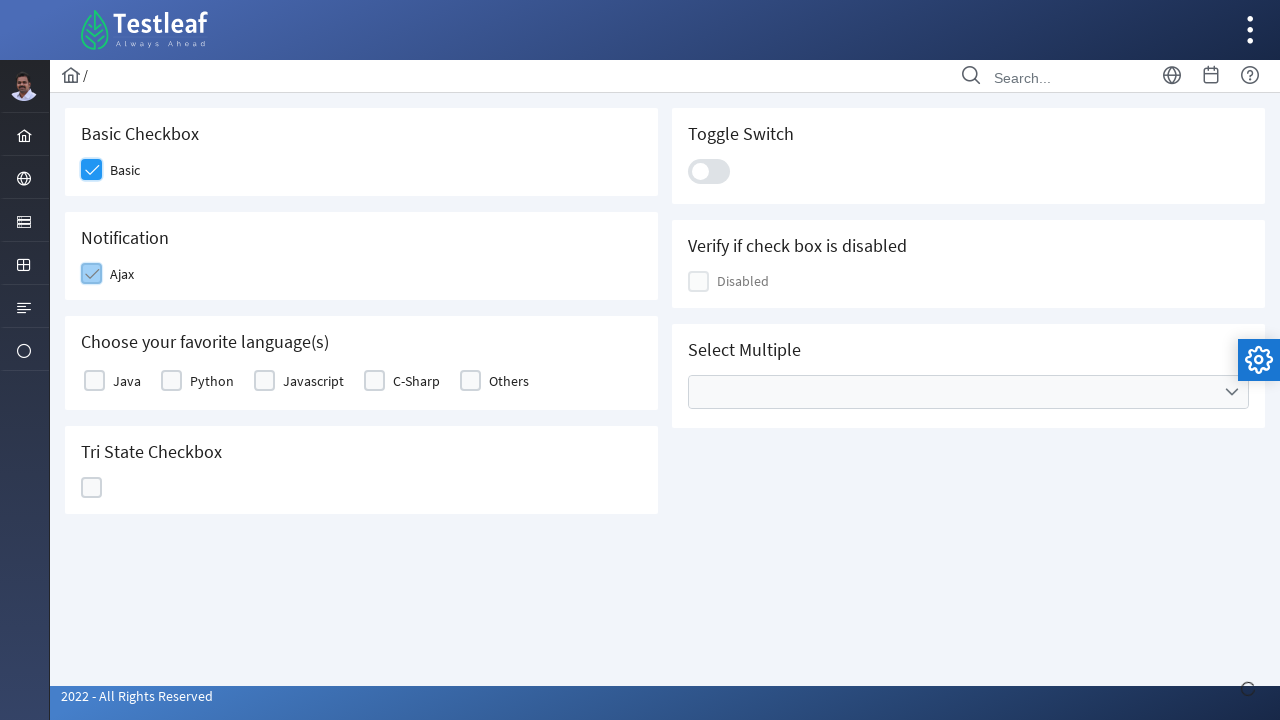

Clicked the 'Java' labeled checkbox at (127, 381) on xpath=//label[text()='Java']
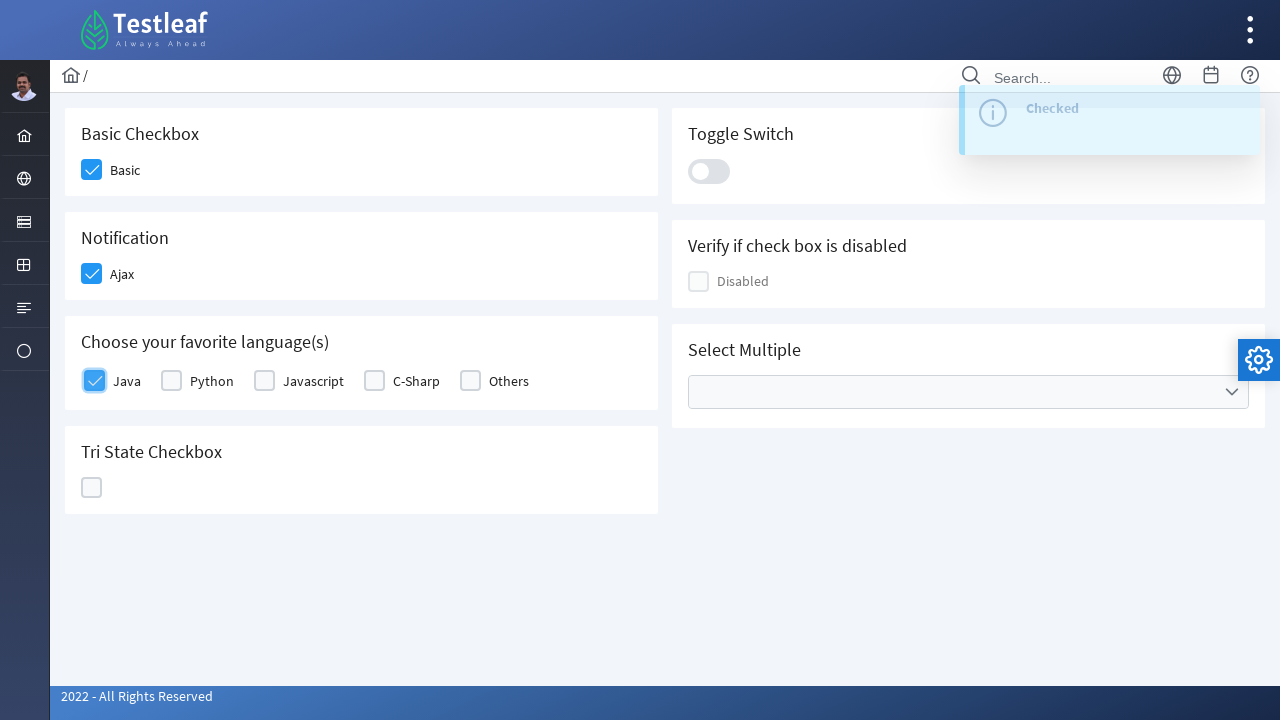

Clicked another checkbox element at (92, 488) on (//div[@class='col-12']//div)[24]
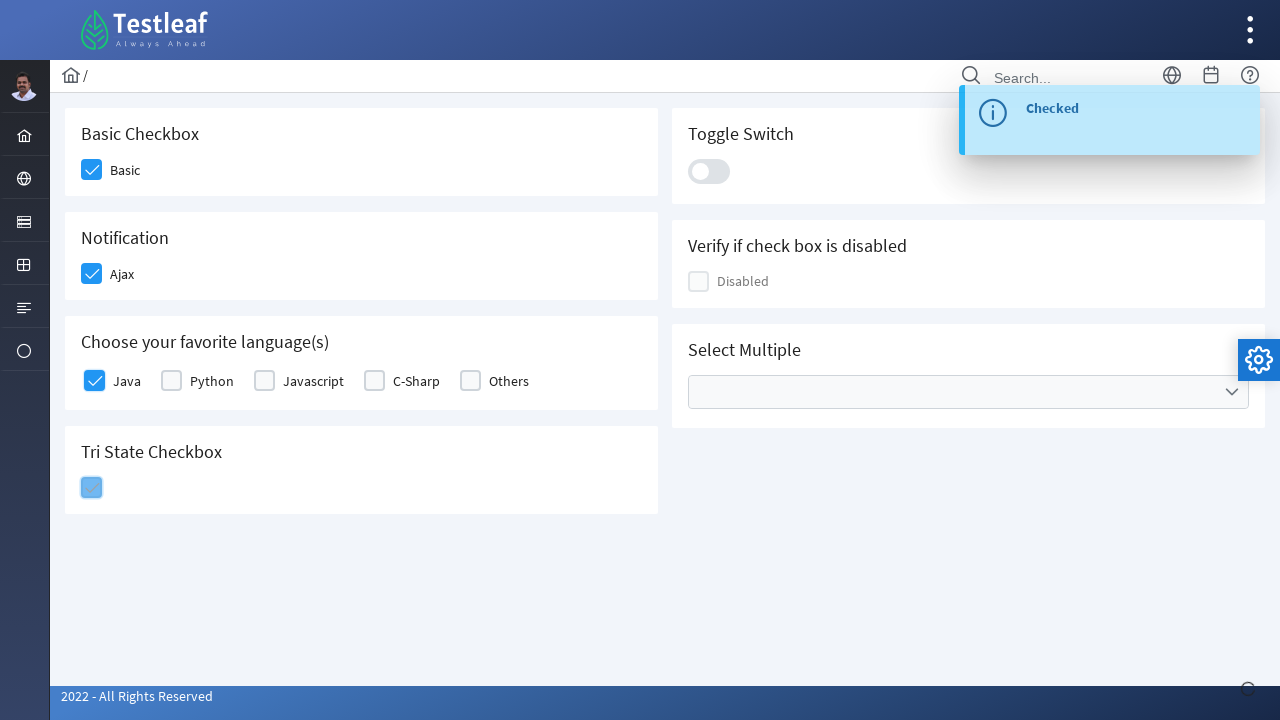

Clicked the toggle switch at (709, 171) on div.ui-toggleswitch-slider
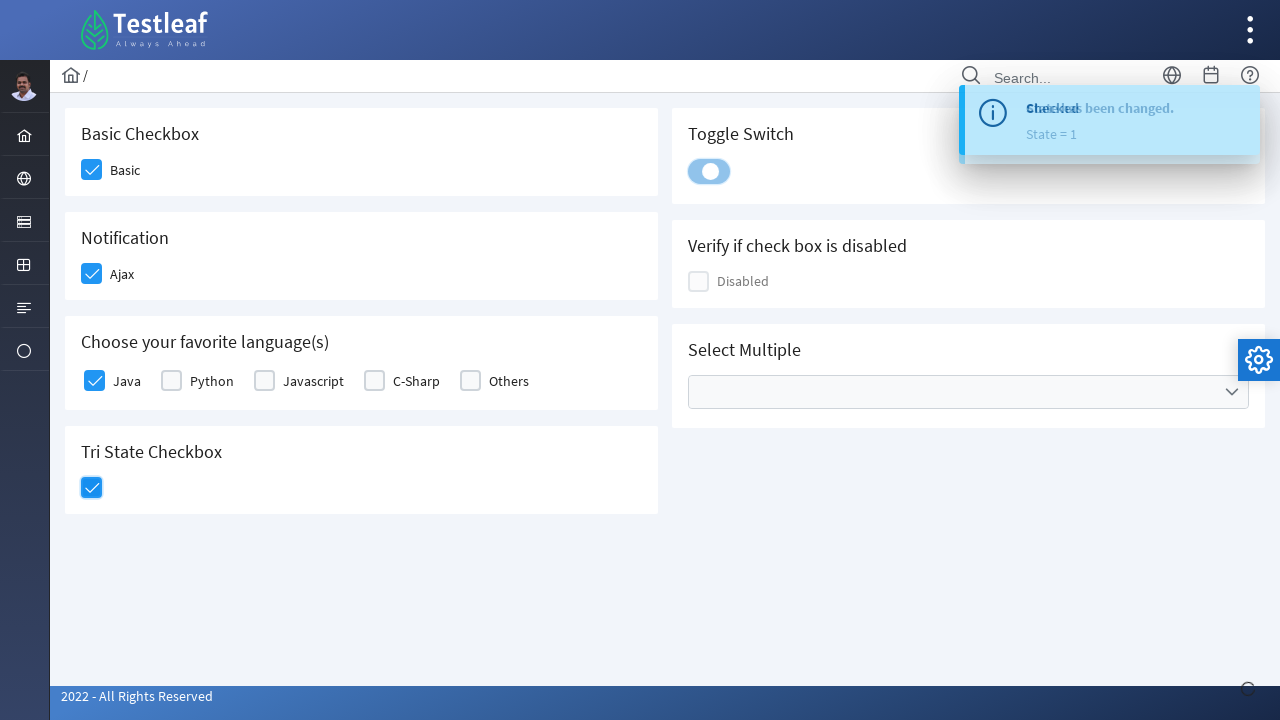

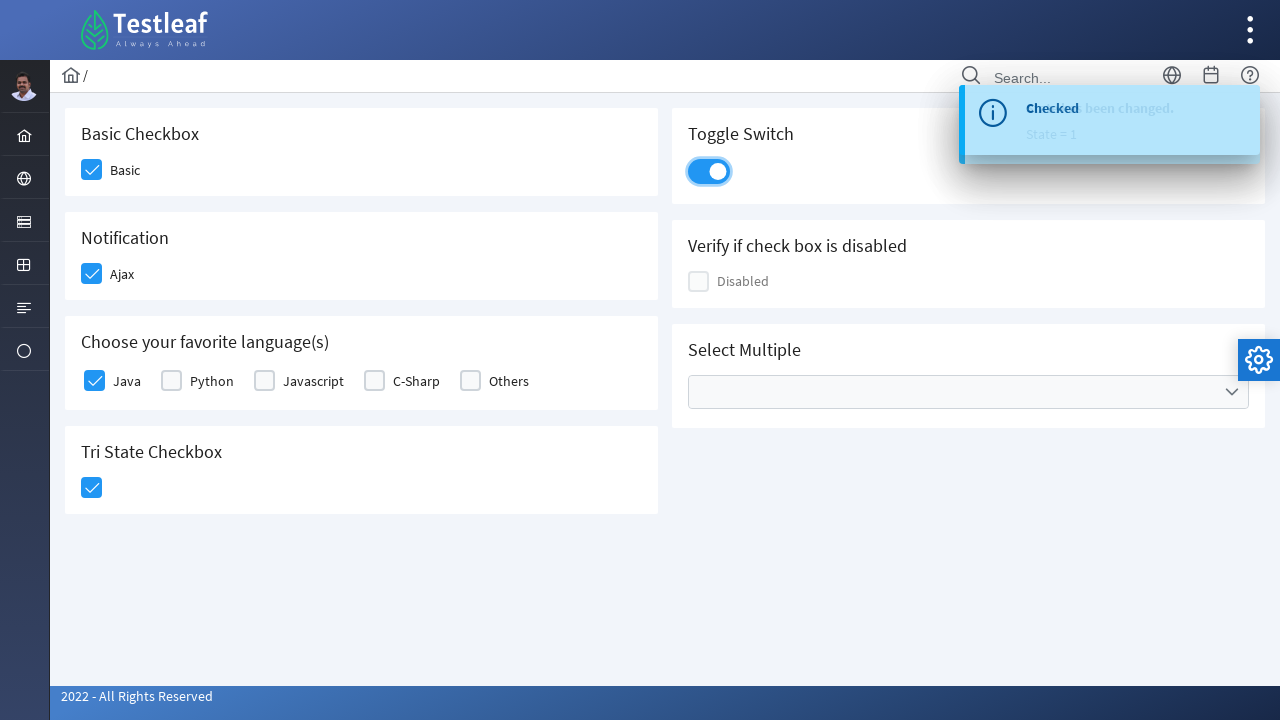